Tests an e-commerce checkout flow by adding multiple vegetables to cart, applying a promo code, and placing an order

Starting URL: https://rahulshettyacademy.com/seleniumPractise/#/

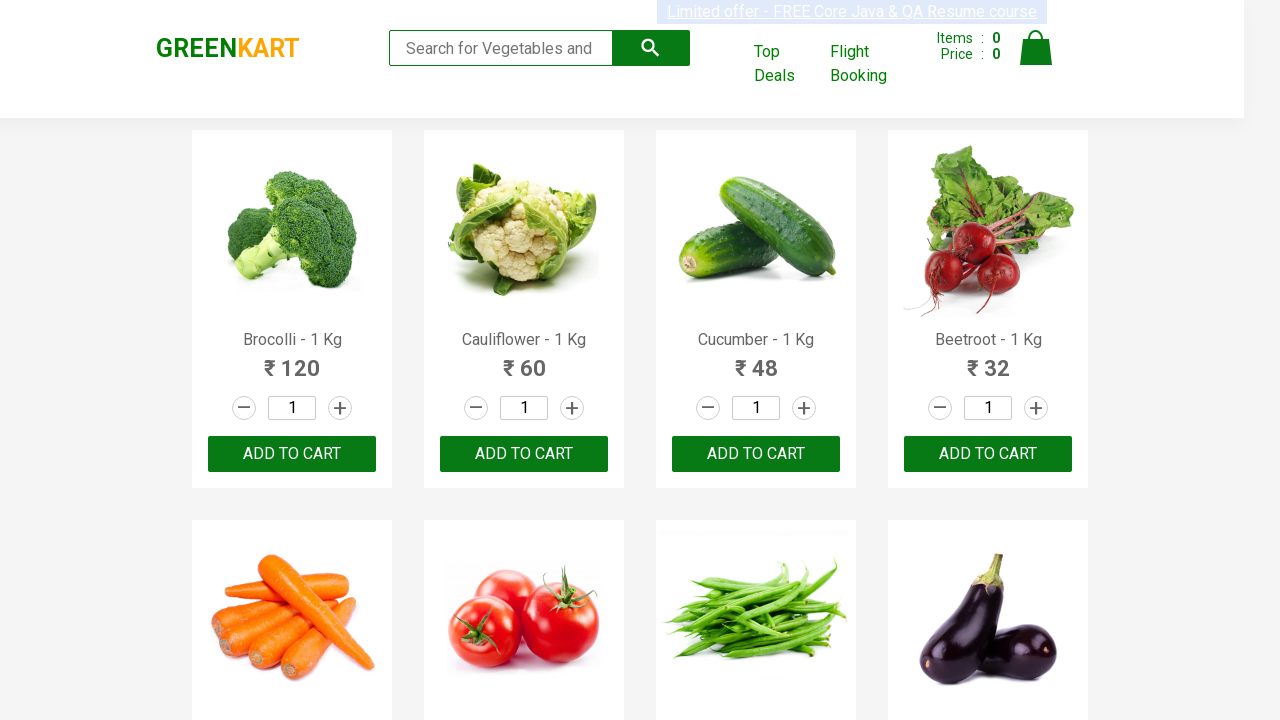

Waited 3 seconds for page to load
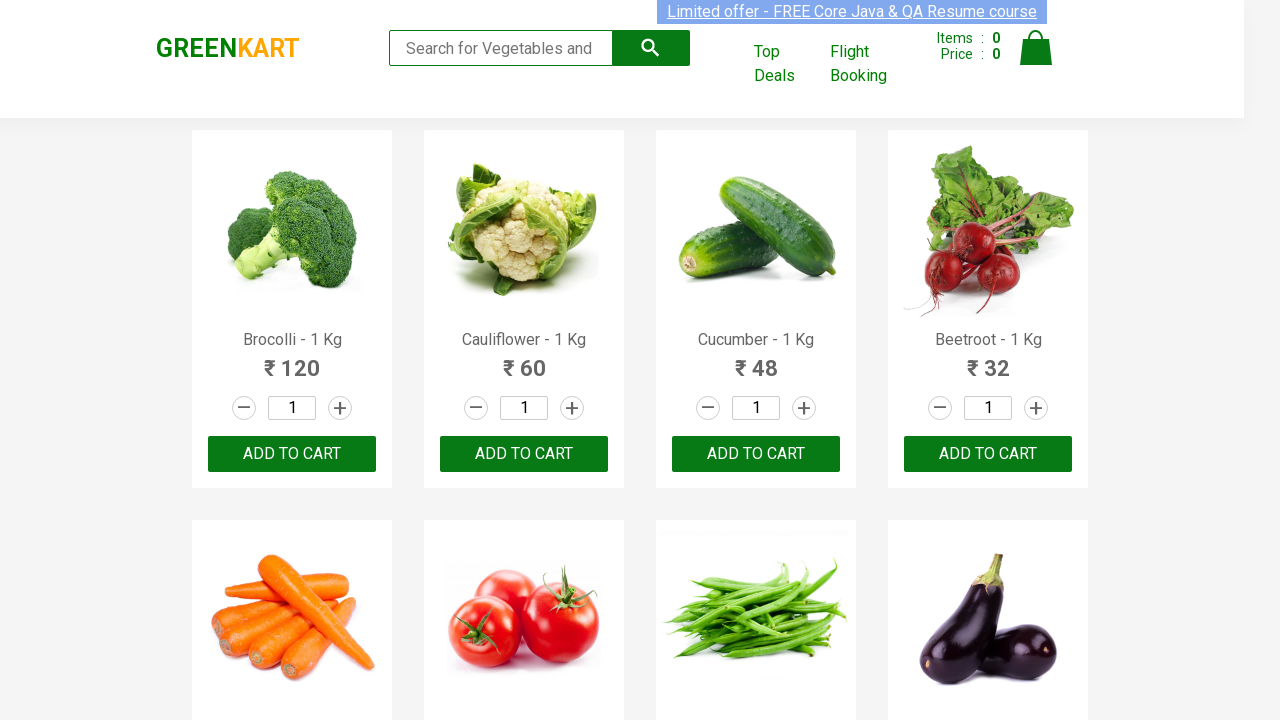

Retrieved all product names from the page
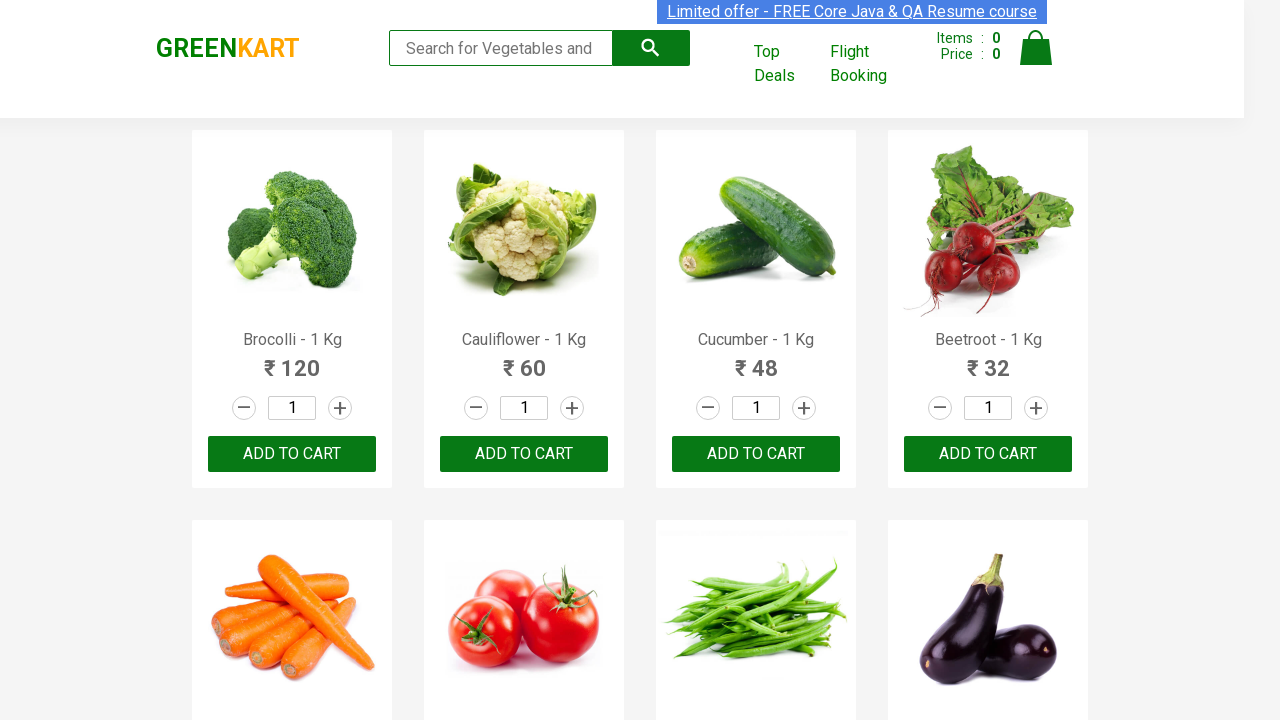

Added Cauliflower to cart at (524, 454) on div.product-action > button >> nth=1
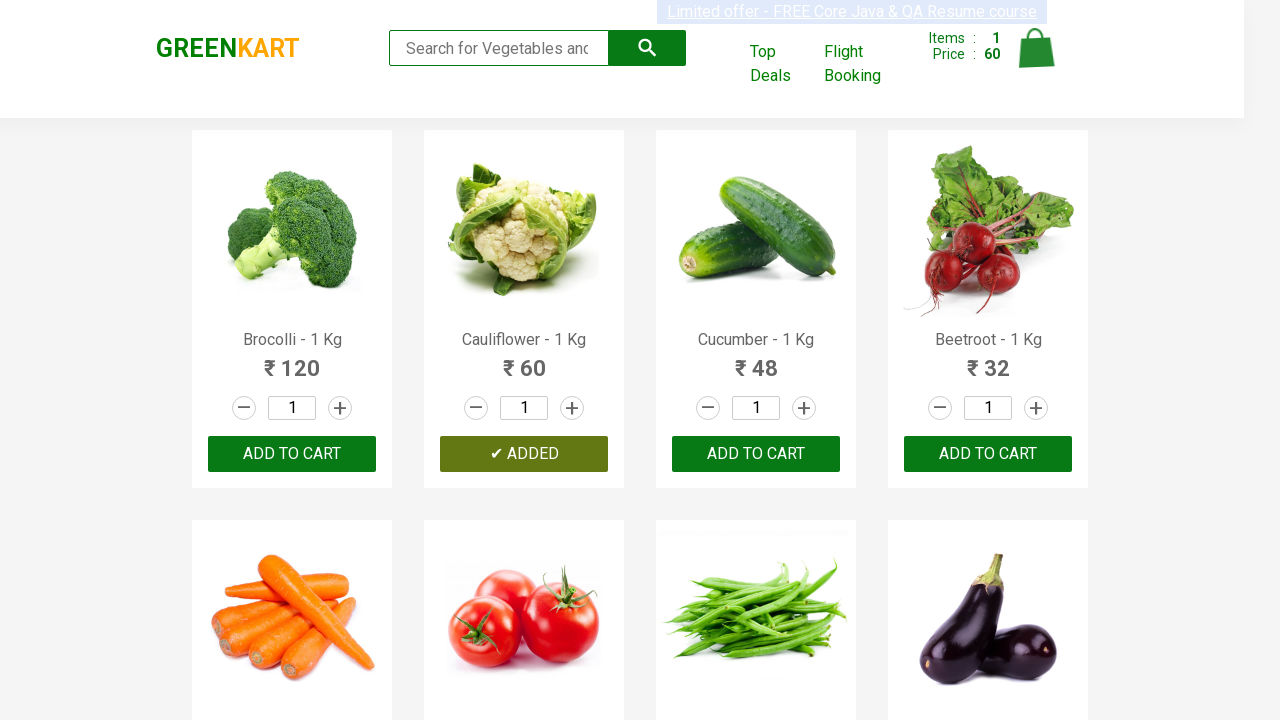

Added Cucumber to cart at (756, 454) on div.product-action > button >> nth=2
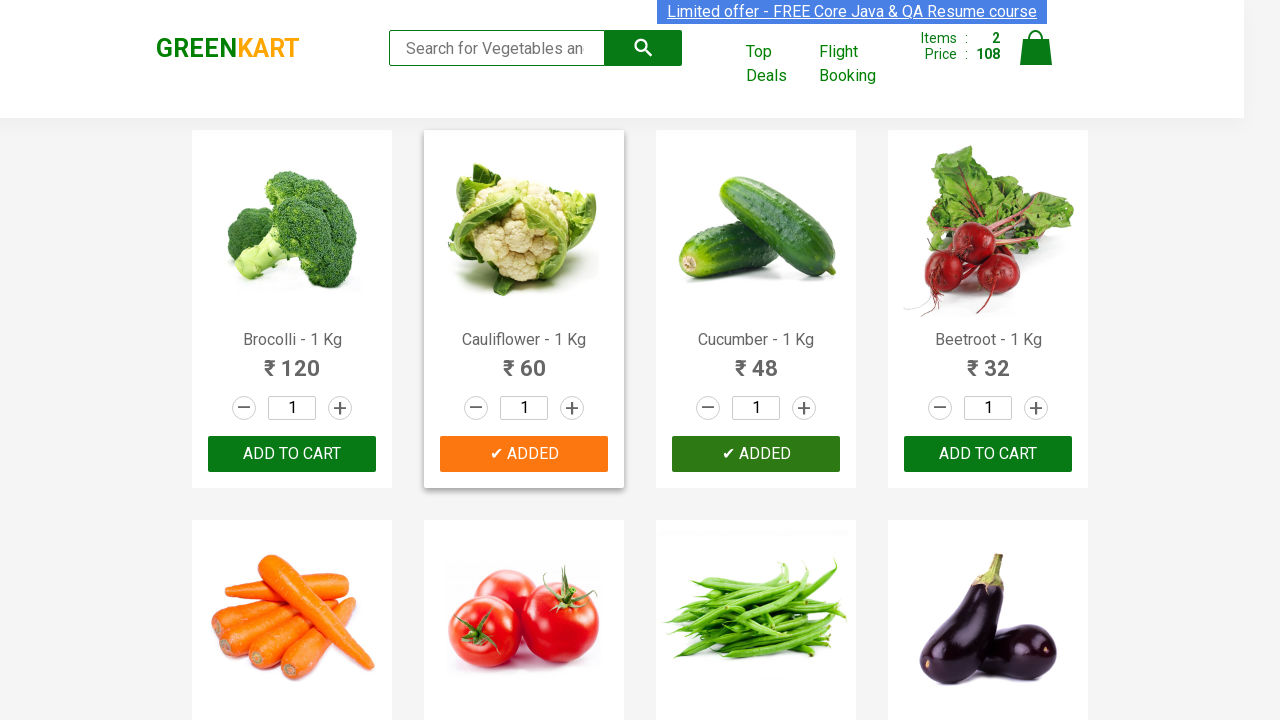

Added Beetroot to cart at (988, 454) on div.product-action > button >> nth=3
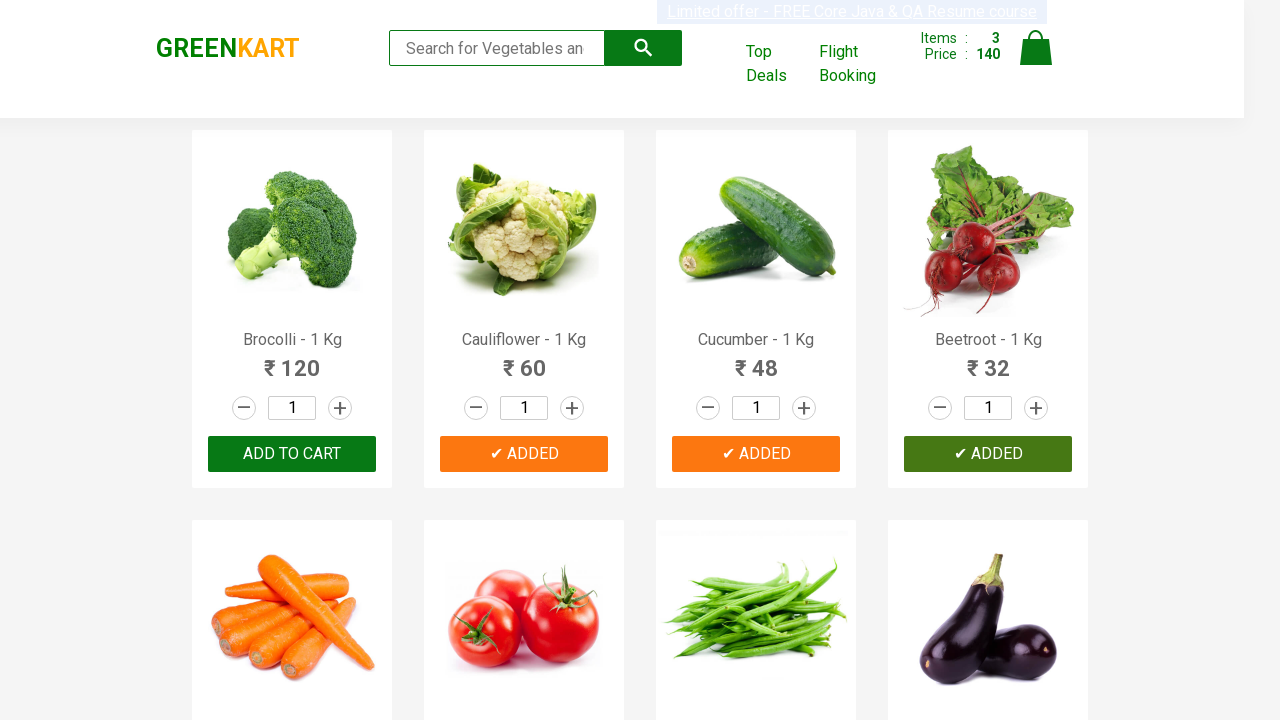

Clicked on cart icon at (1036, 48) on img[alt='Cart']
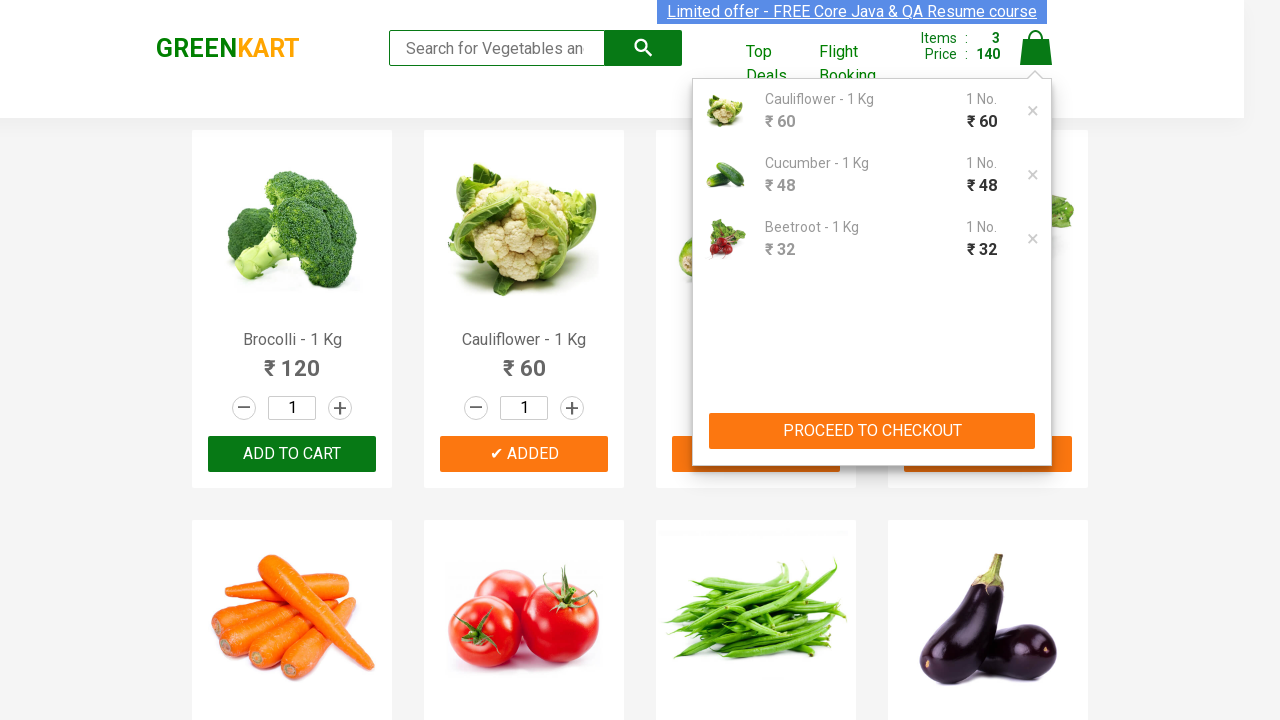

Clicked PROCEED TO CHECKOUT button at (872, 431) on xpath=//button[text()='PROCEED TO CHECKOUT']
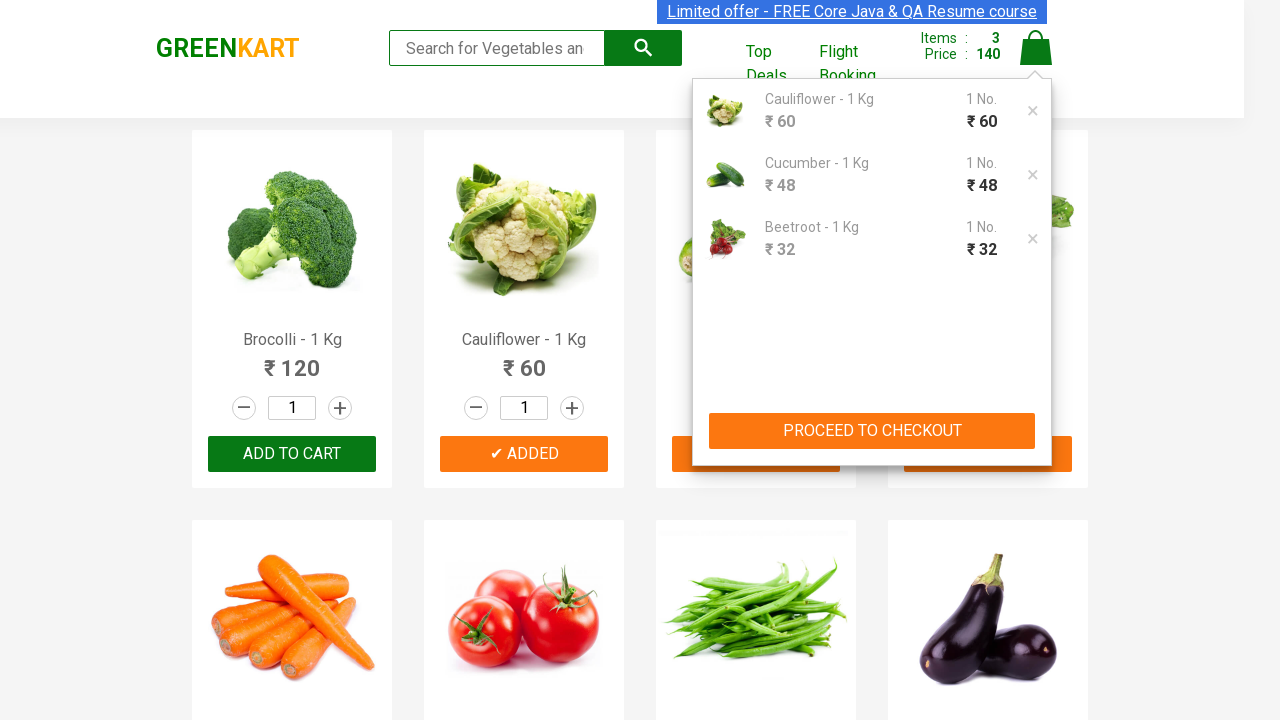

Waited 3 seconds for checkout page to load
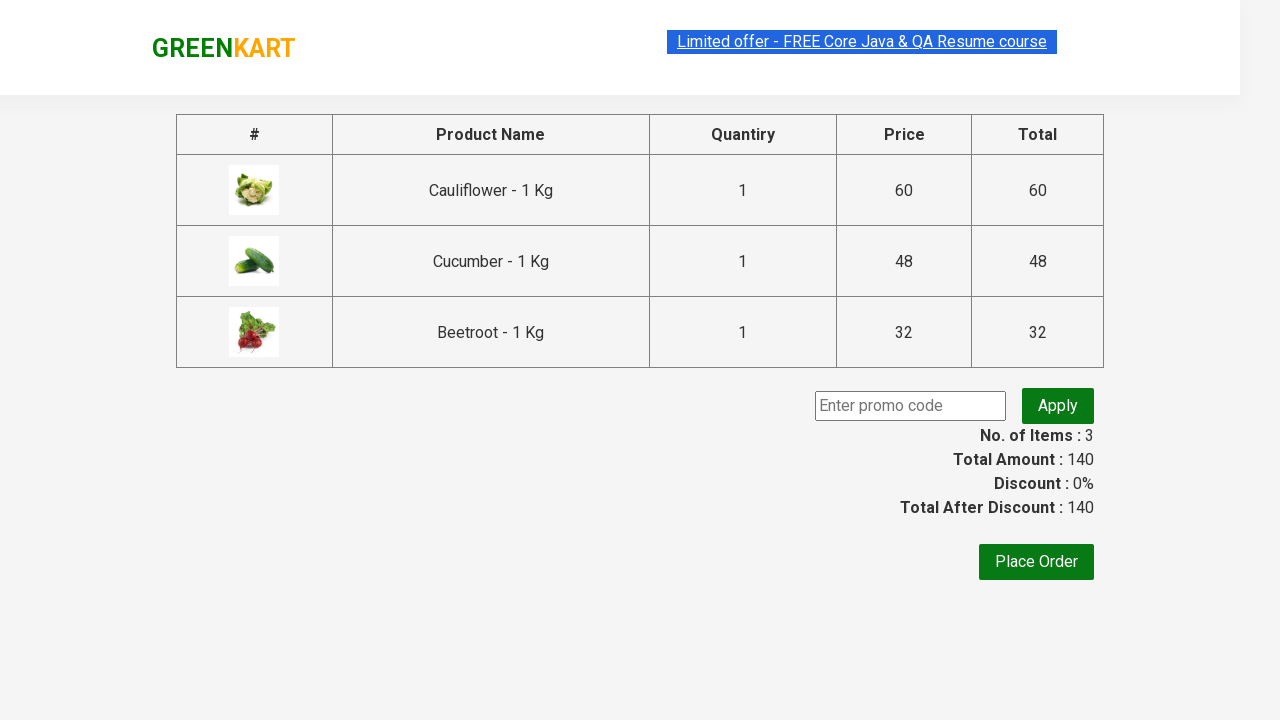

Filled promo code field with 'rahulshettyacademy' on input.promoCode
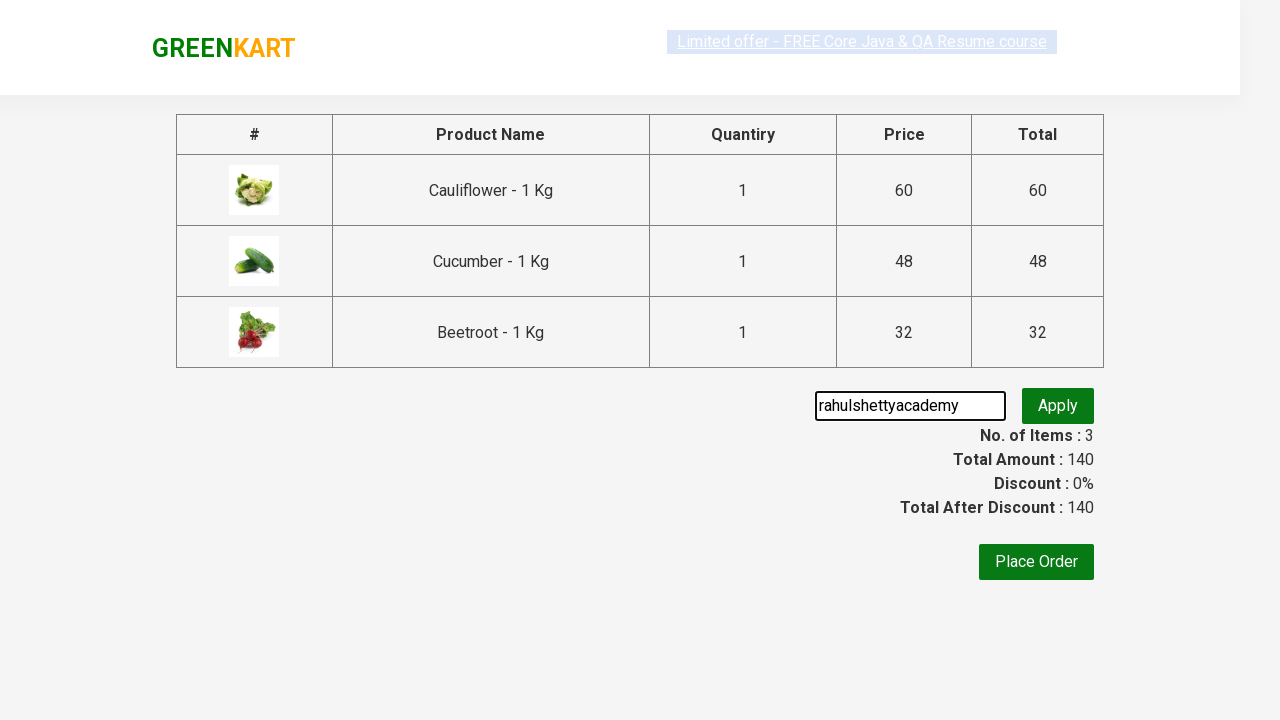

Clicked promo button to apply code at (1058, 406) on button.promoBtn
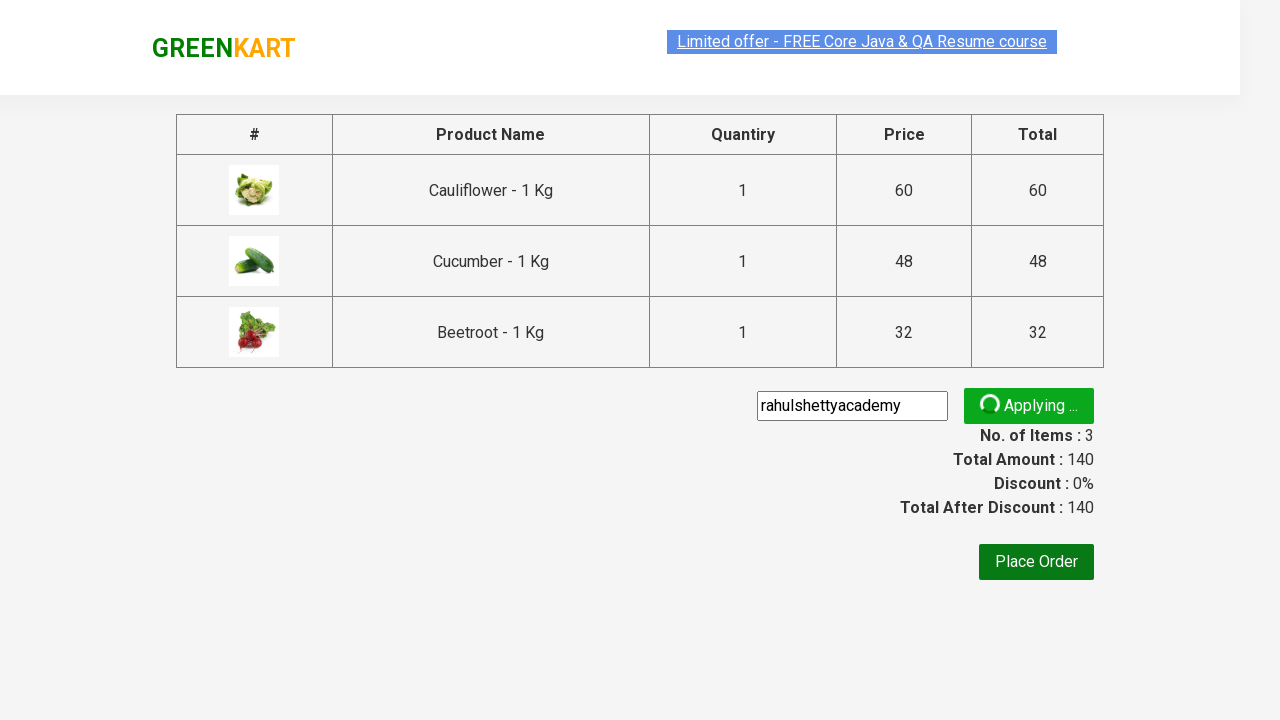

Promo info appeared on page
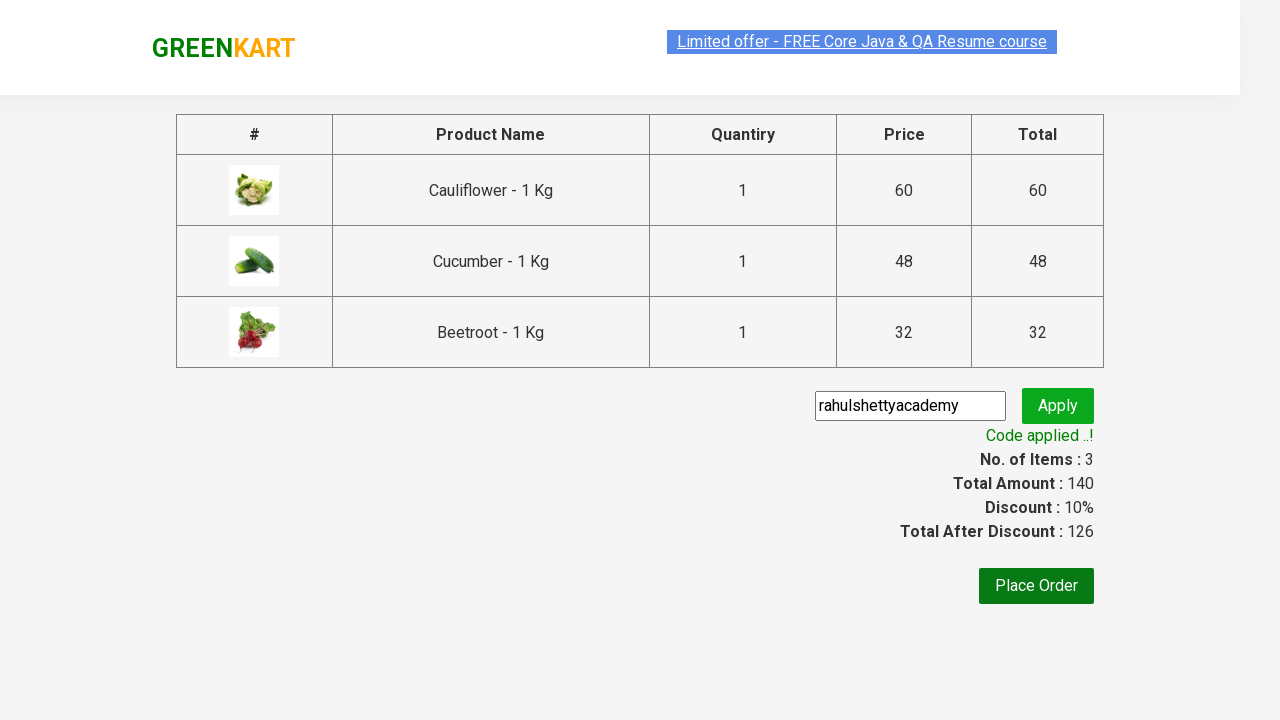

Retrieved promo info: Code applied ..!
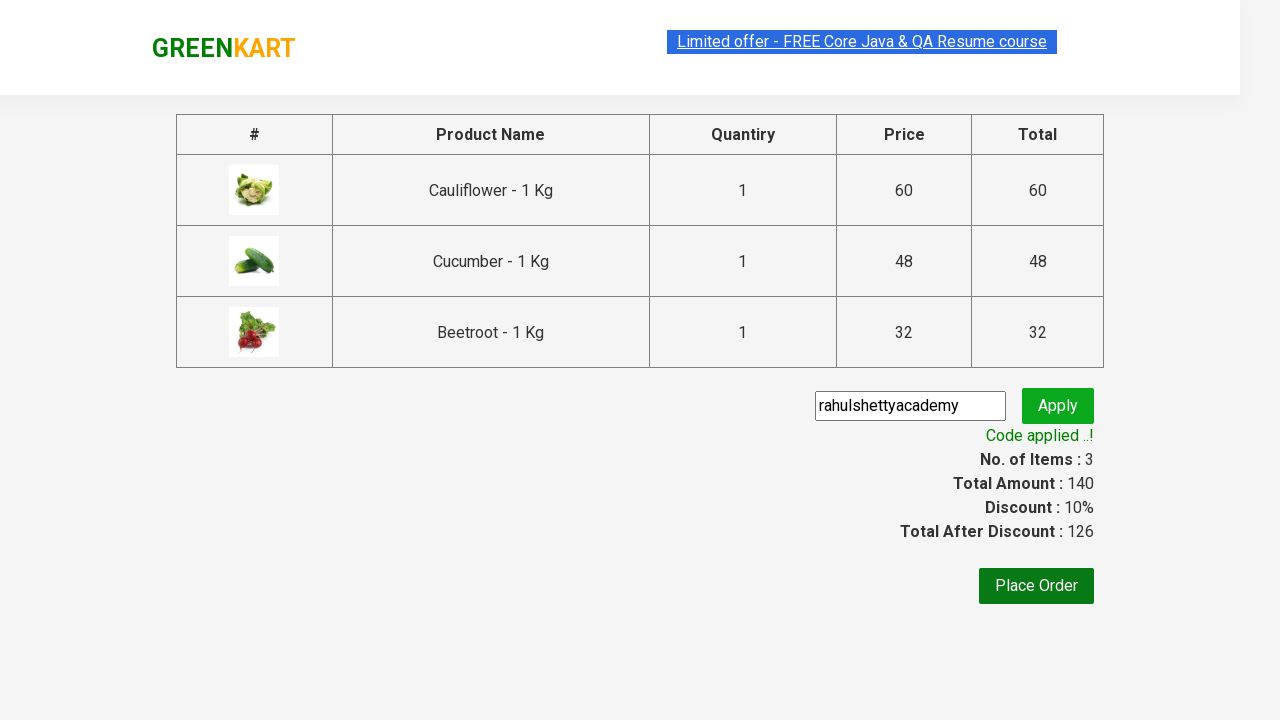

Waited 2 seconds before placing order
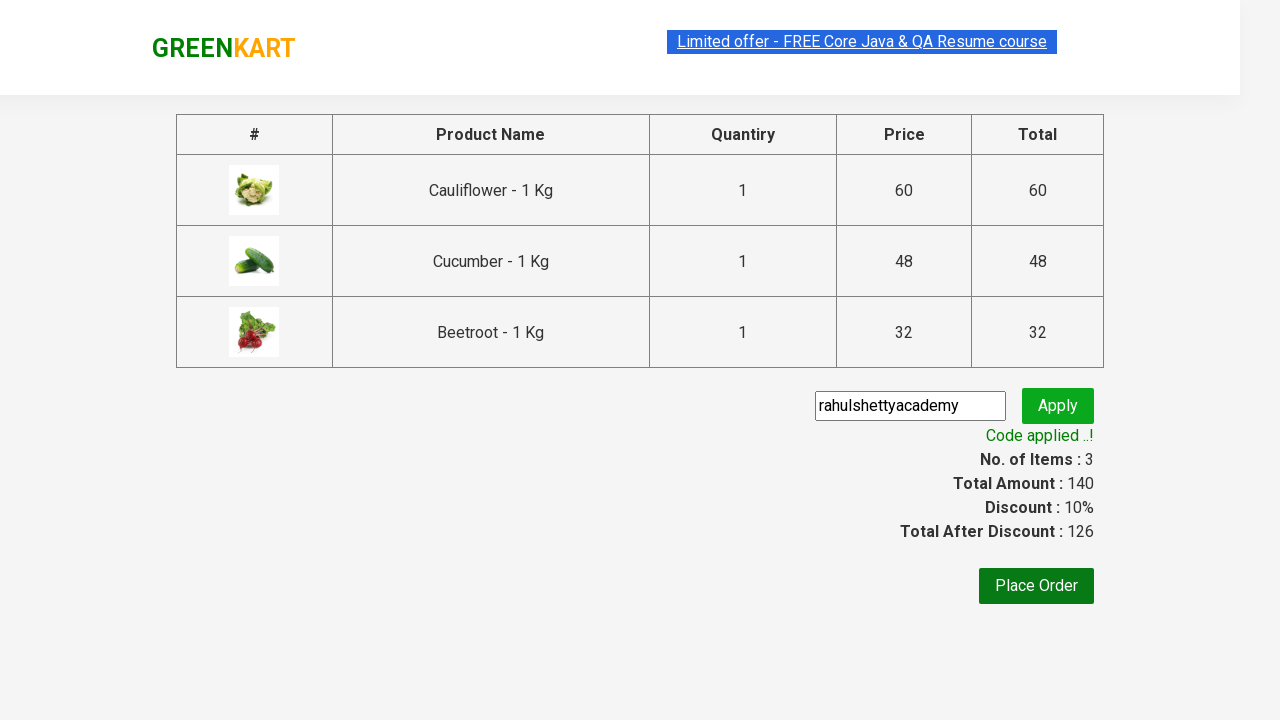

Clicked Place Order button to complete checkout at (1036, 586) on xpath=//button[text()='Place Order']
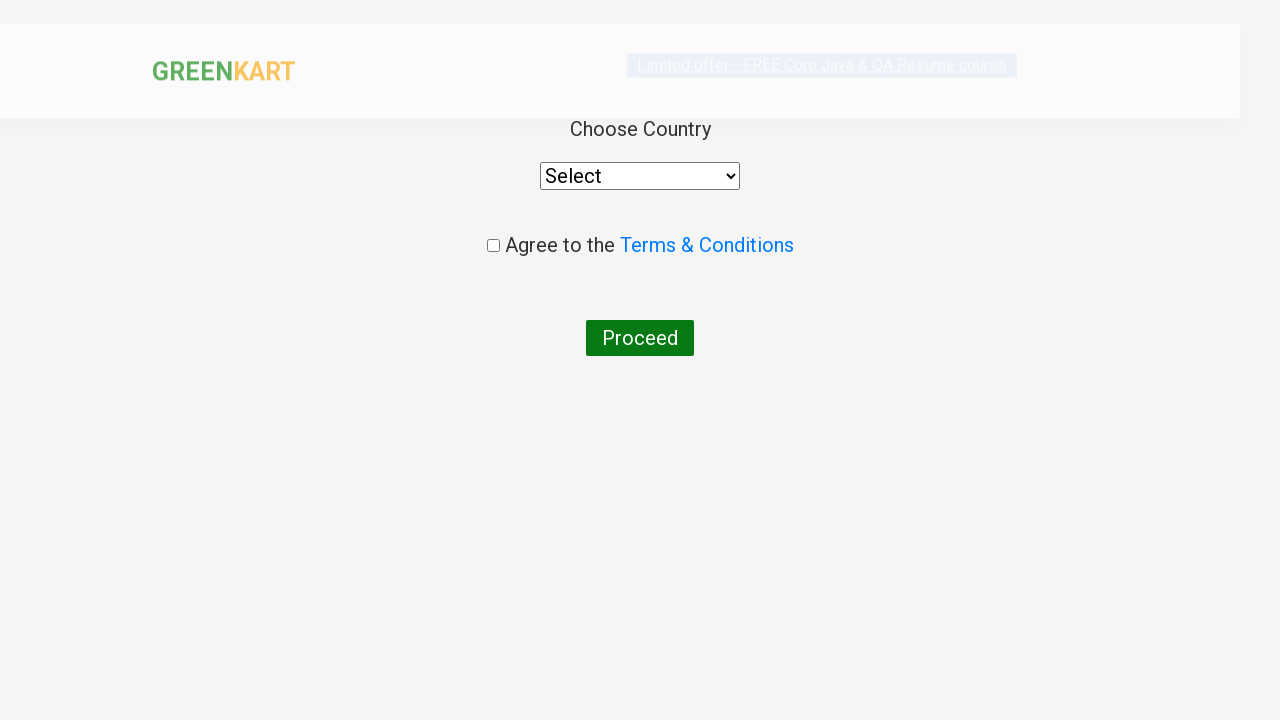

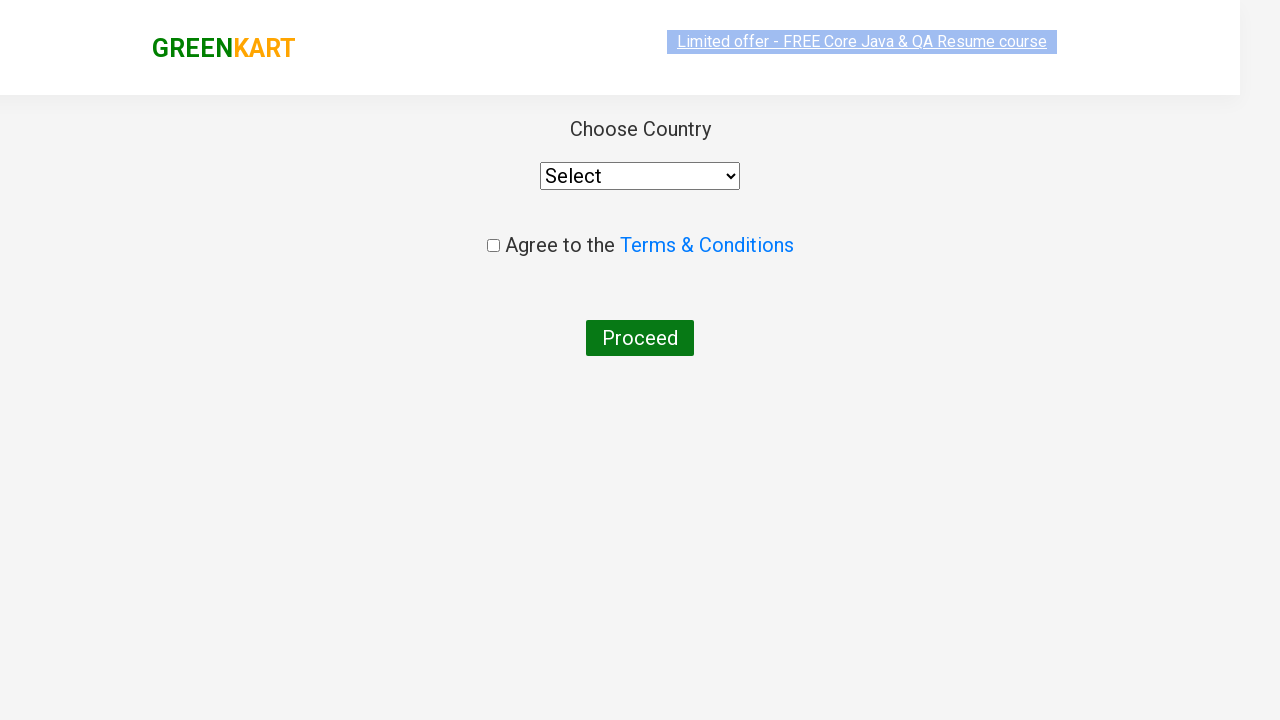